Tests right-click context menu functionality by right-clicking a button, hovering over a menu item, clicking it, and handling the resulting alert

Starting URL: http://swisnl.github.io/jQuery-contextMenu/demo.html

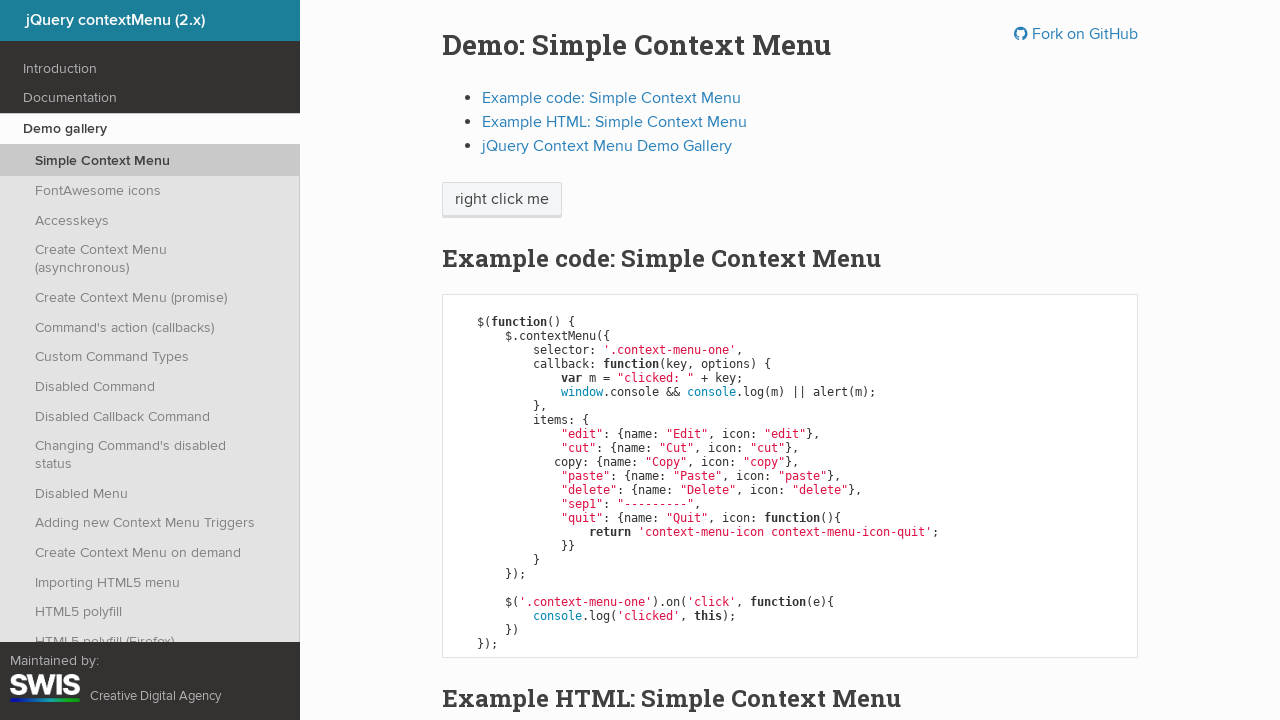

Right-clicked on 'right click me' button to open context menu at (502, 200) on xpath=//span[text()='right click me']
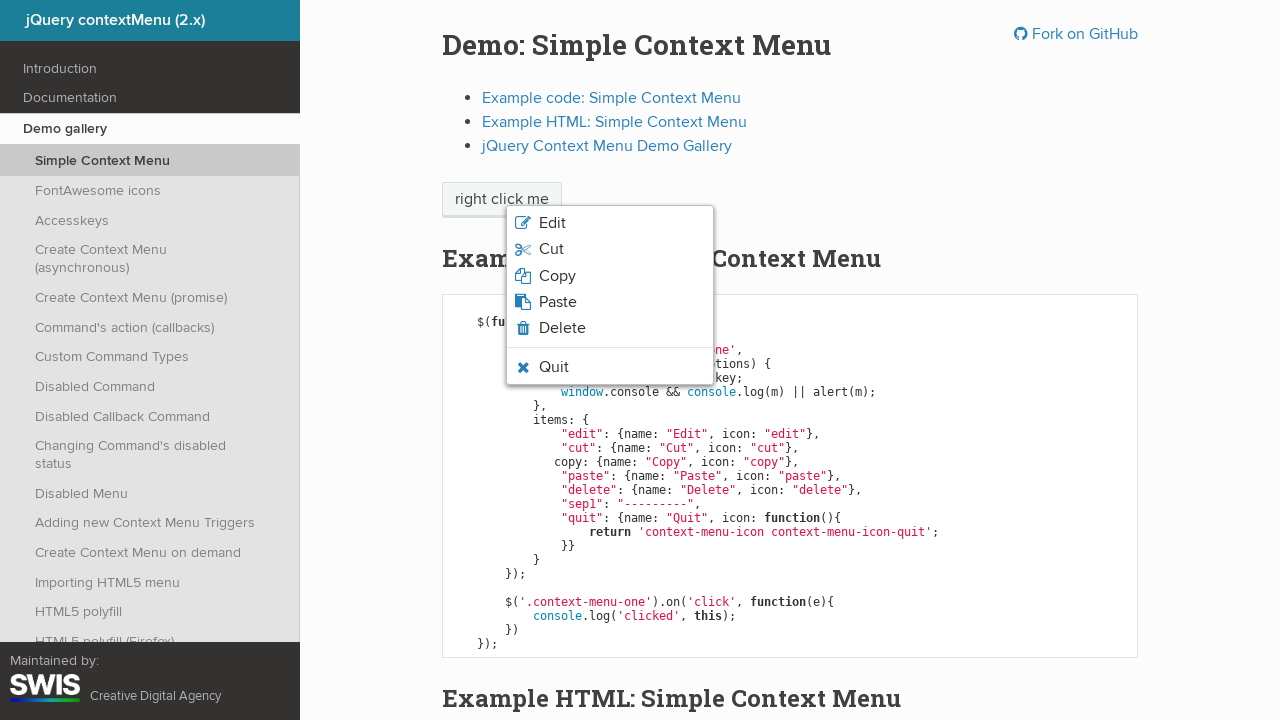

Waited for context menu 'Quit' option to appear
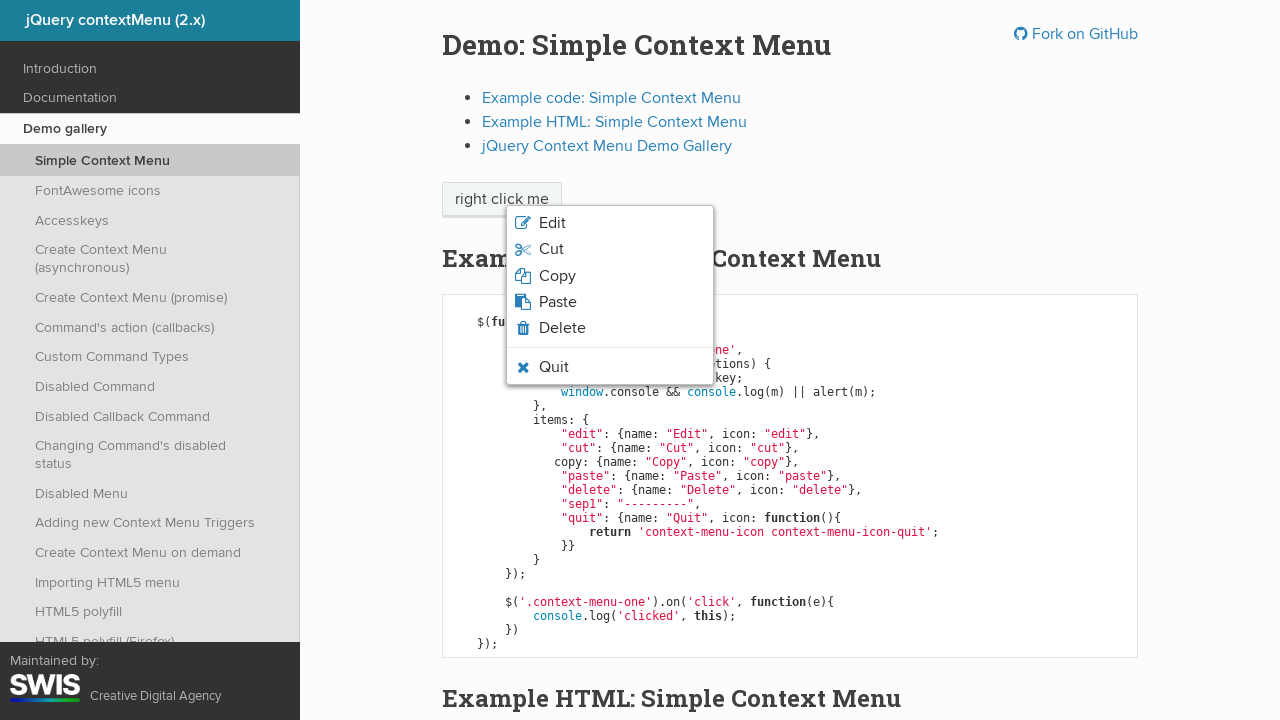

Verified 'Quit' menu item is visible
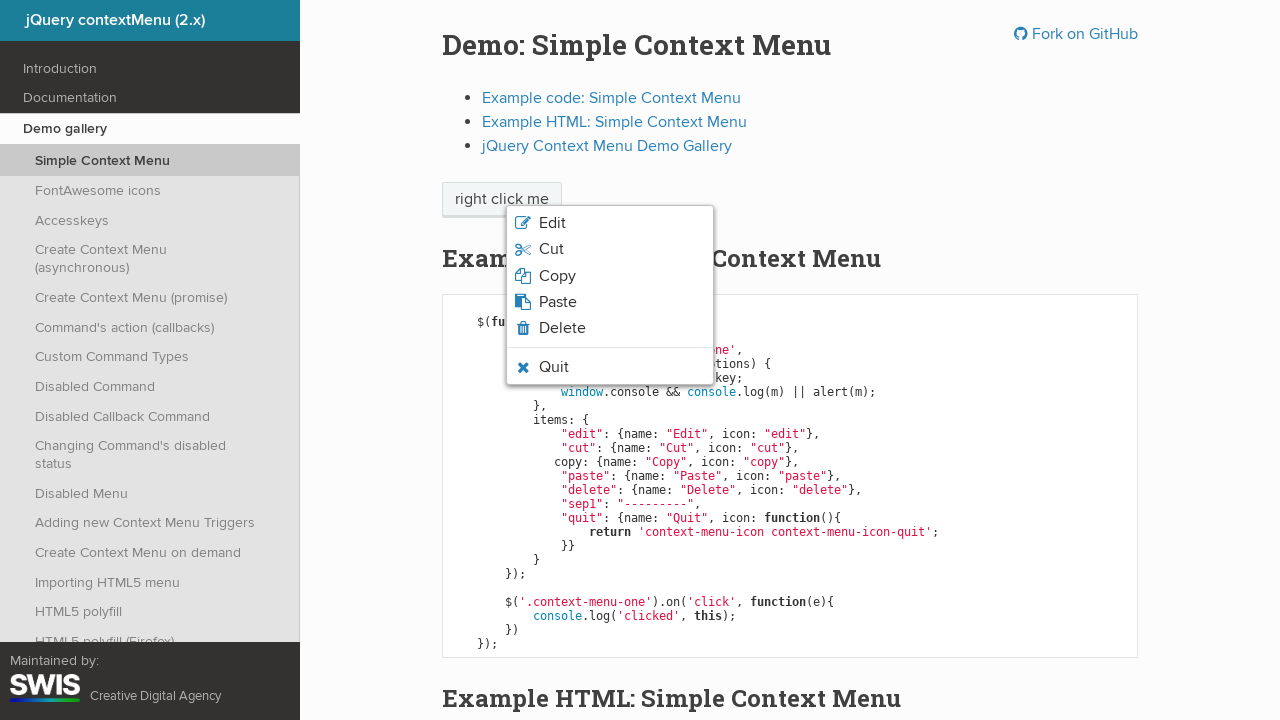

Hovered over 'Quit' menu item at (554, 367) on xpath=//span[text()='Quit']
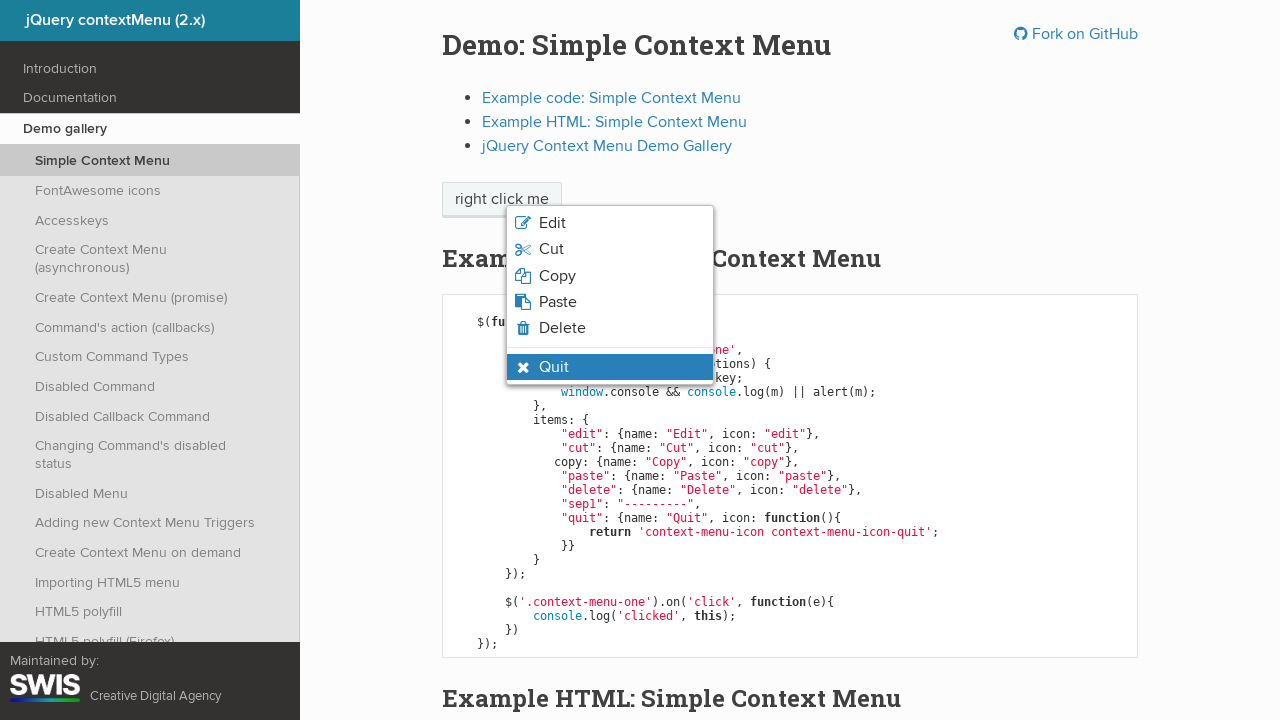

Verified 'Quit' menu item has hover state applied
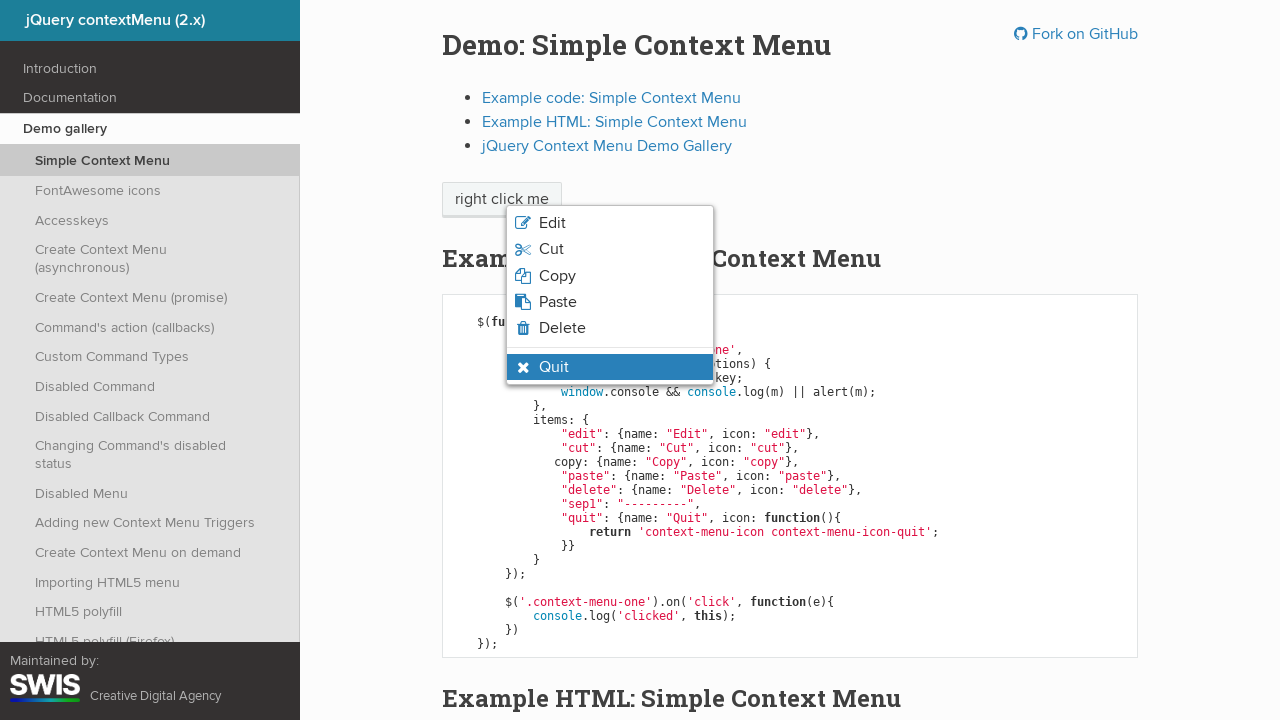

Clicked on 'Quit' menu item at (554, 367) on xpath=//span[text()='Quit']
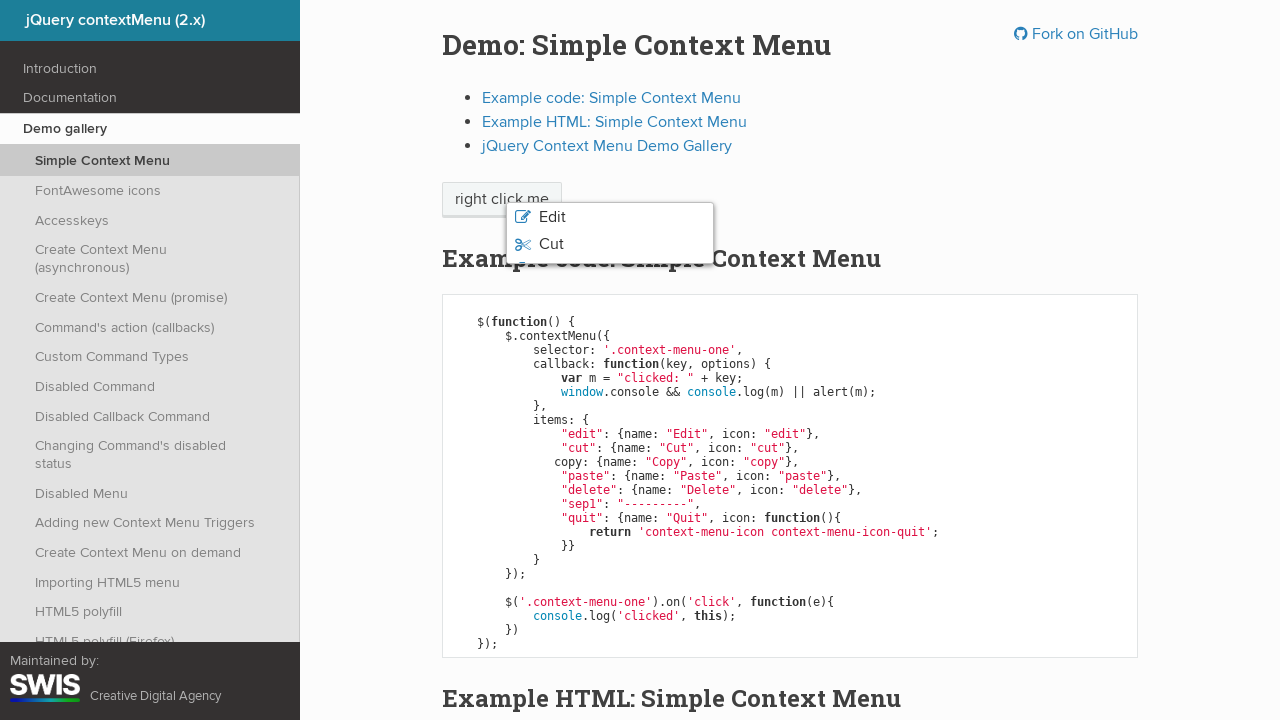

Set up dialog handler to accept the alert
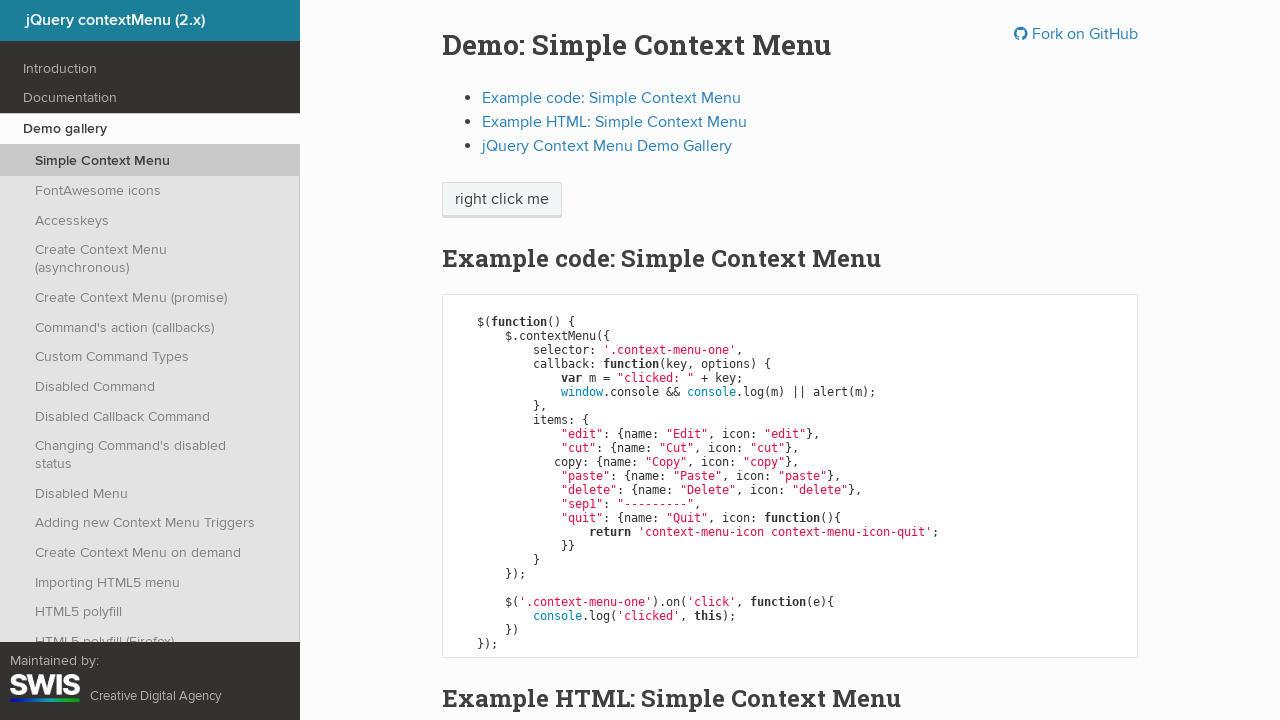

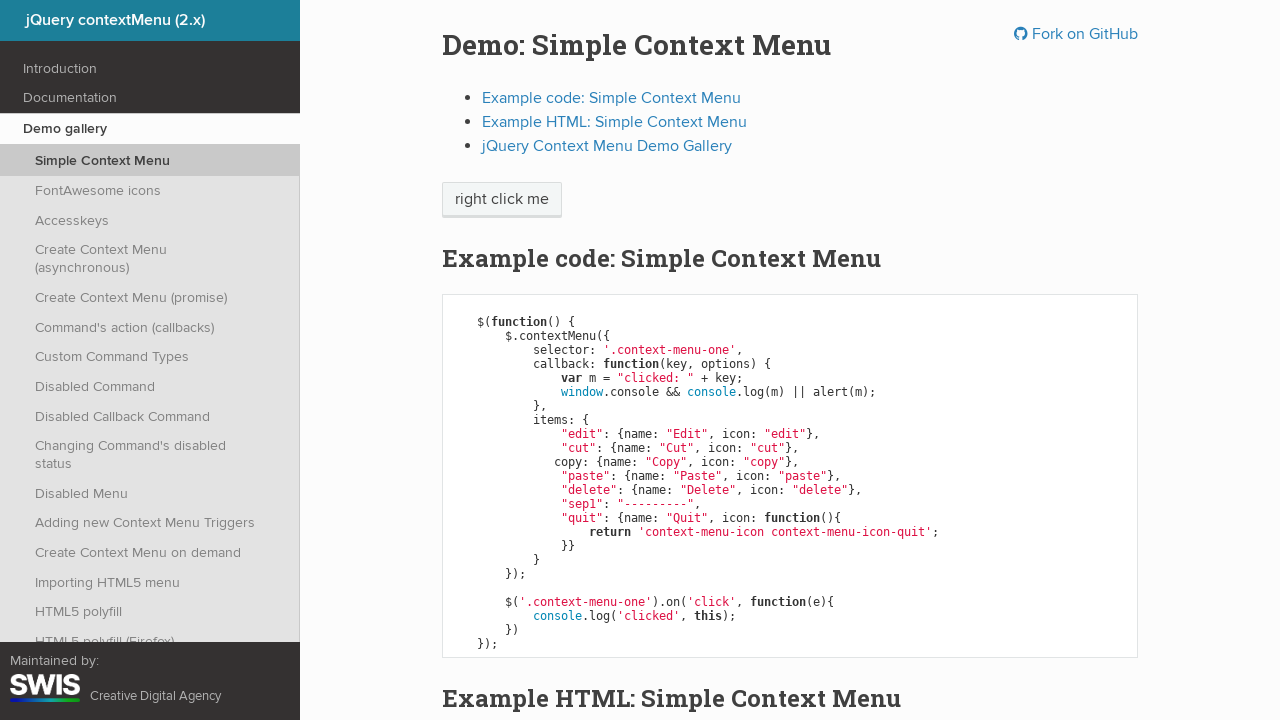